Tests mouse hover functionality by hovering over a button and clicking on a child menu item that appears

Starting URL: https://www.rahulshettyacademy.com/AutomationPractice/

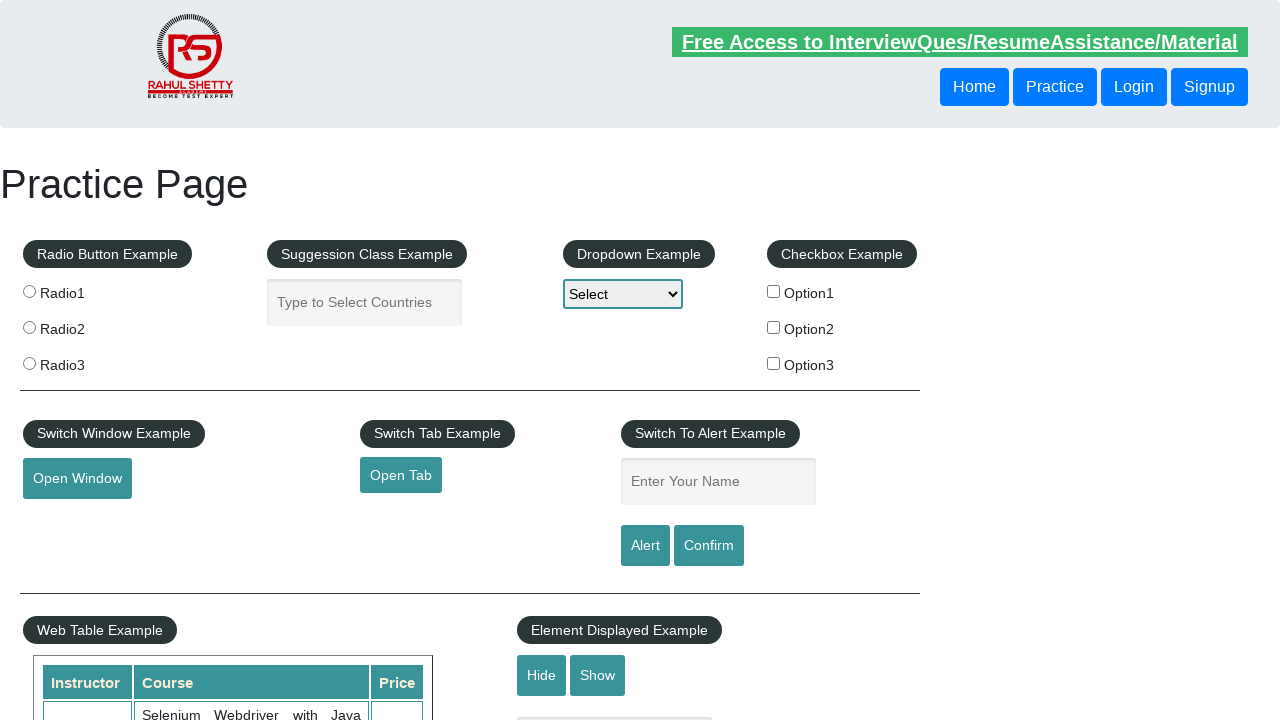

Hovered over mouse hover button to reveal dropdown menu at (83, 361) on button#mousehover
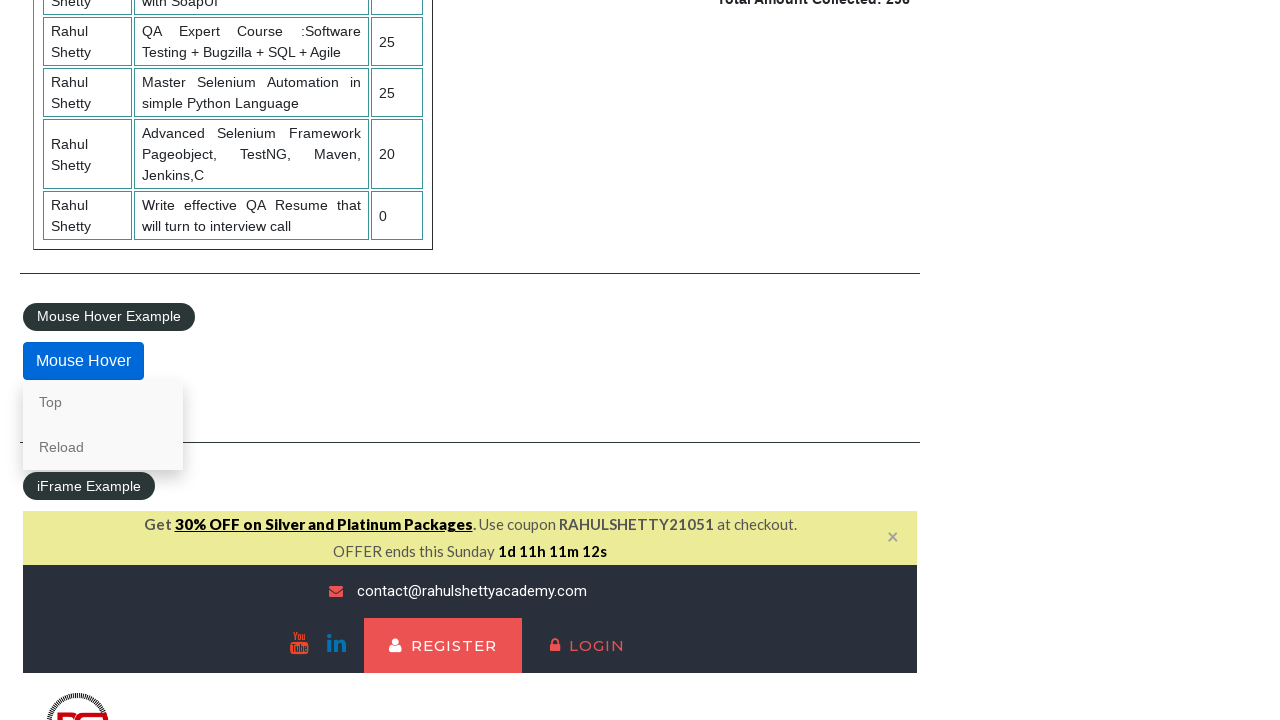

Clicked on 'Top' link from the dropdown menu at (103, 402) on a:text('Top')
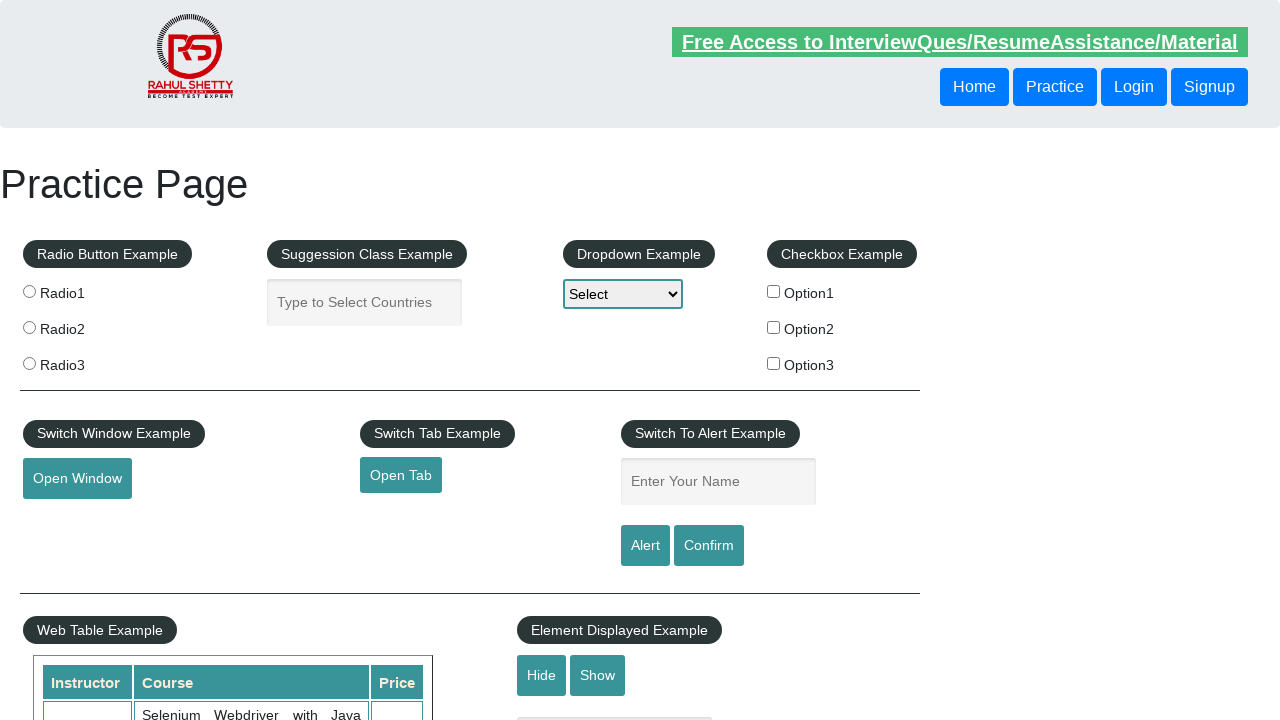

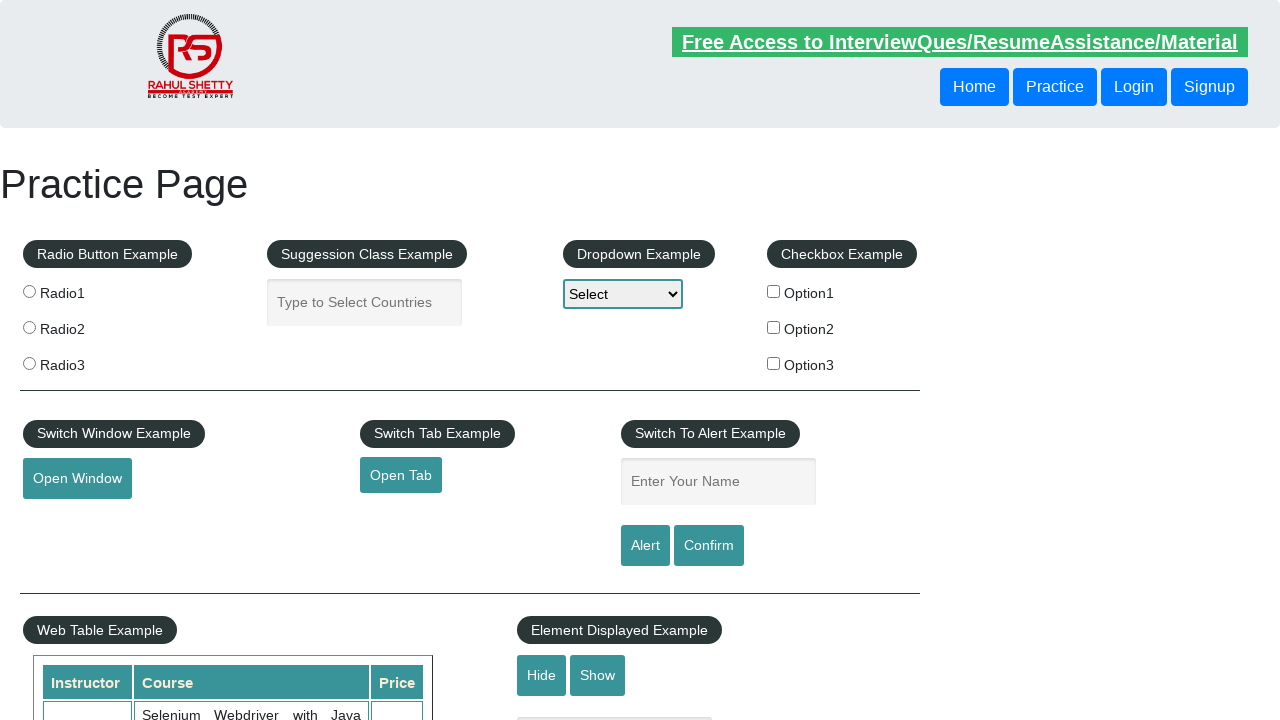